Tests custom dropdown selection on Honda Vietnam cost estimation page by selecting a car model, province, and registration fee region.

Starting URL: https://www.honda.com.vn/o-to/du-toan-chi-phi

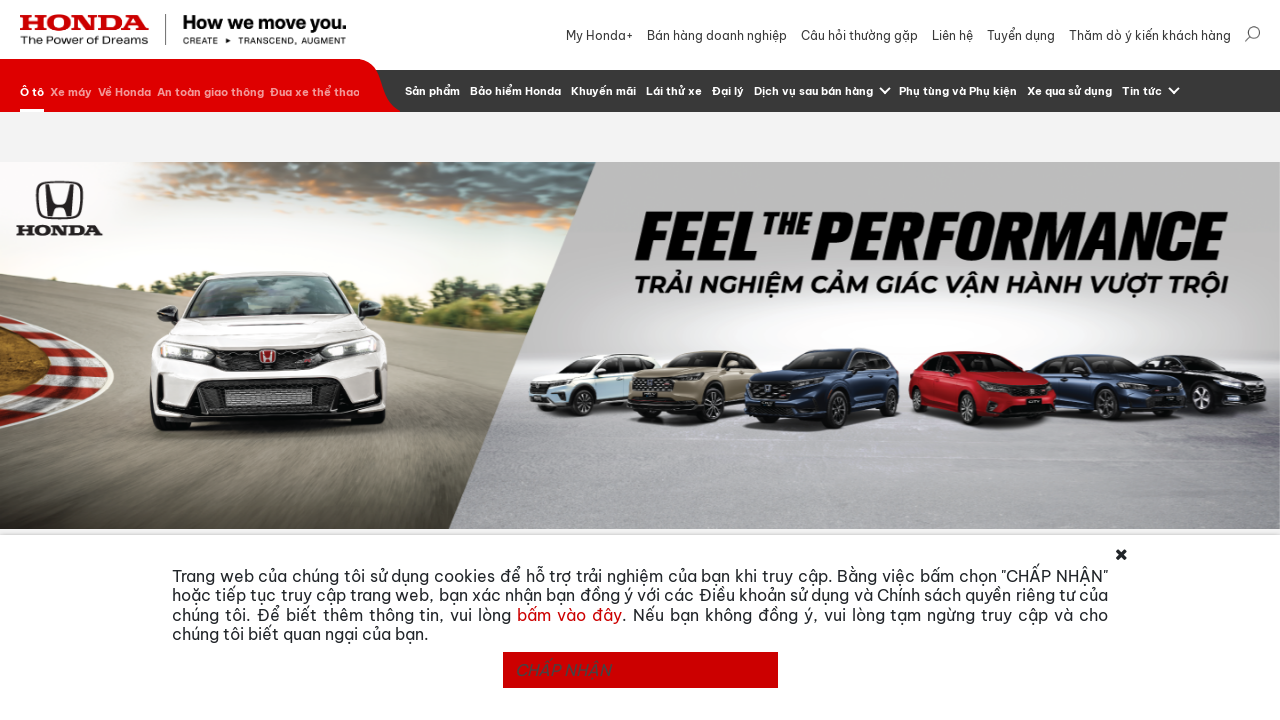

Clicked car model dropdown button at (444, 248) on button#selectize-input
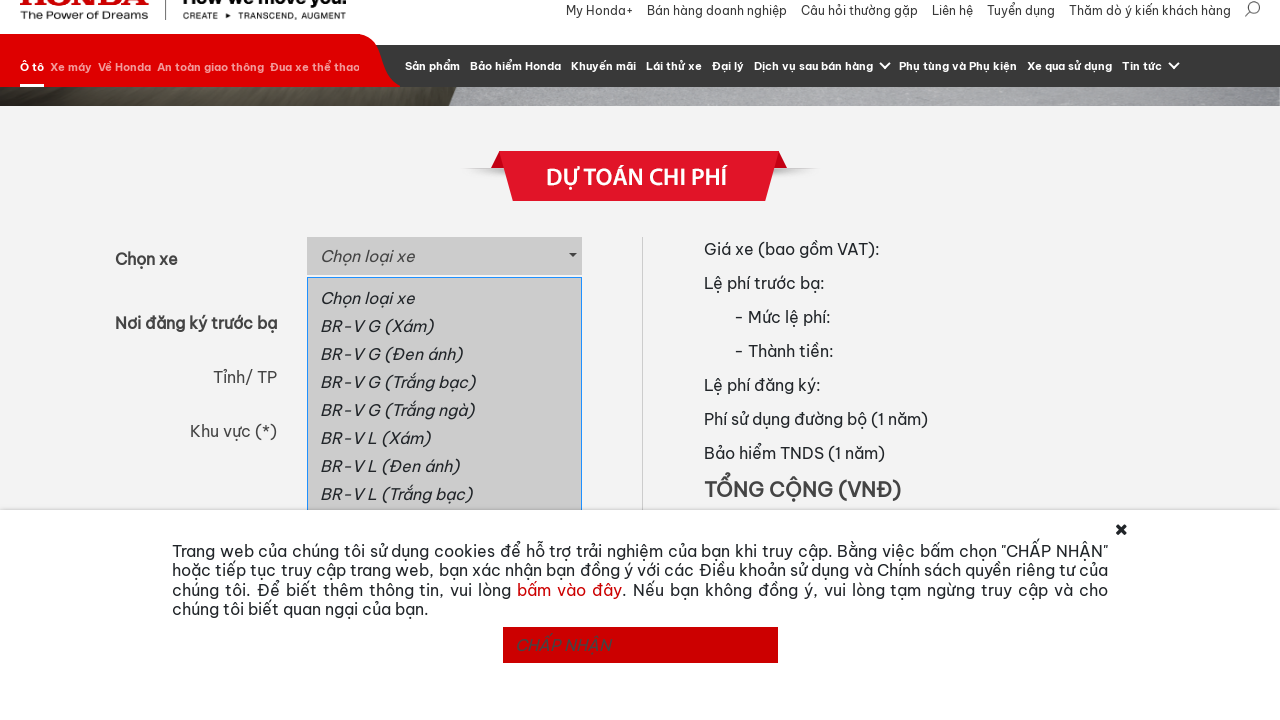

Dropdown menu loaded with car model options
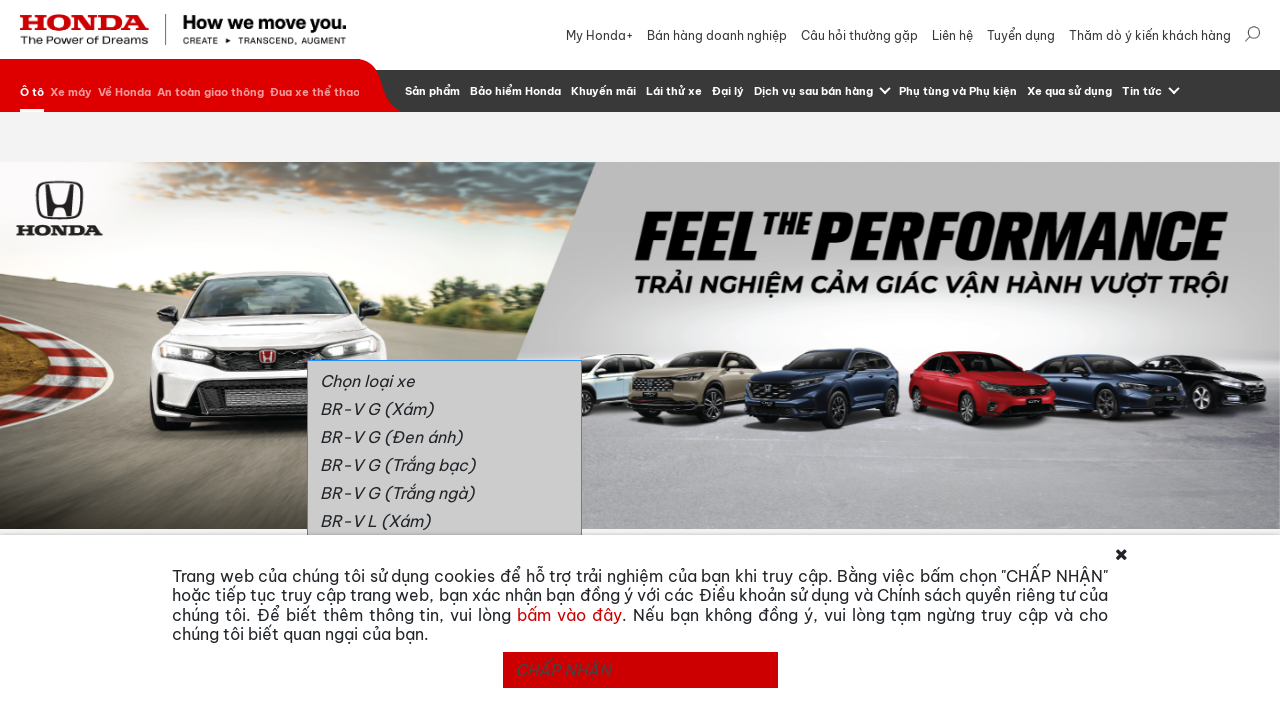

Selected 'CITY G' from car model dropdown at (444, 510) on div.dropdown-menu a:has-text('CITY G')
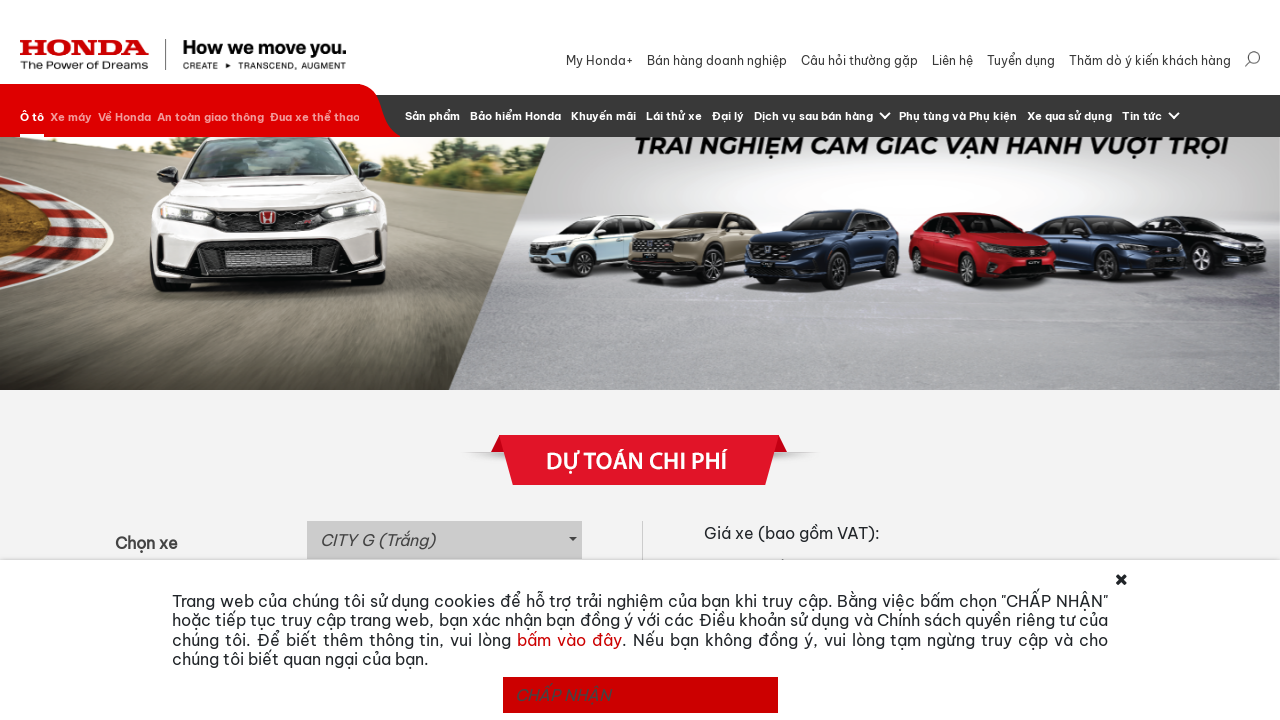

Selected 'TP. Hồ Chí Minh' from province dropdown on select#province
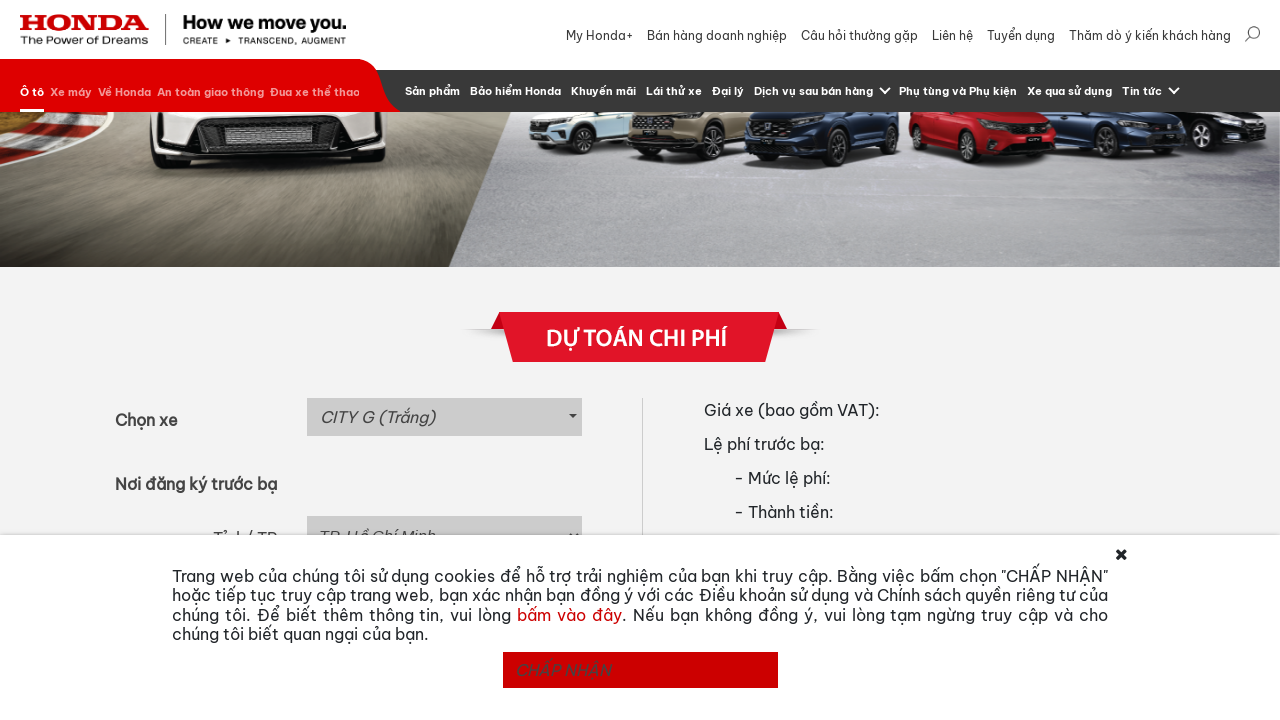

Selected 'Khu vực I' from registration fee region dropdown on select#registration_fee
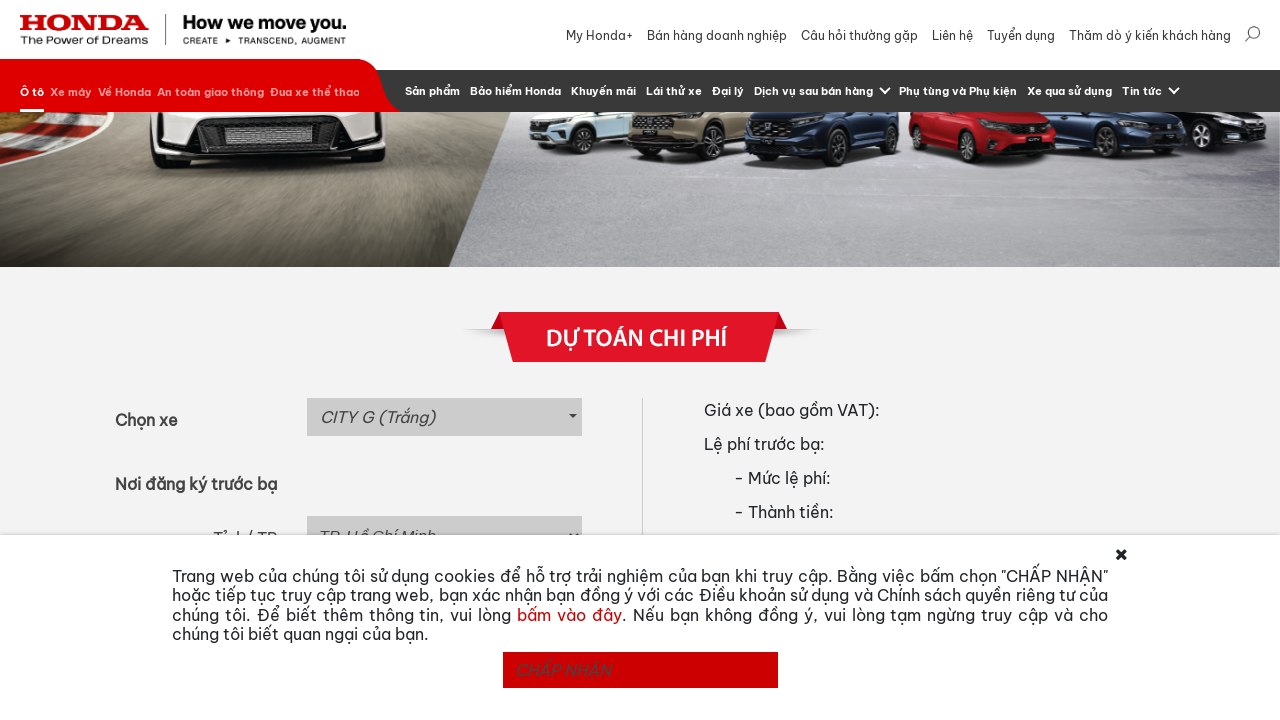

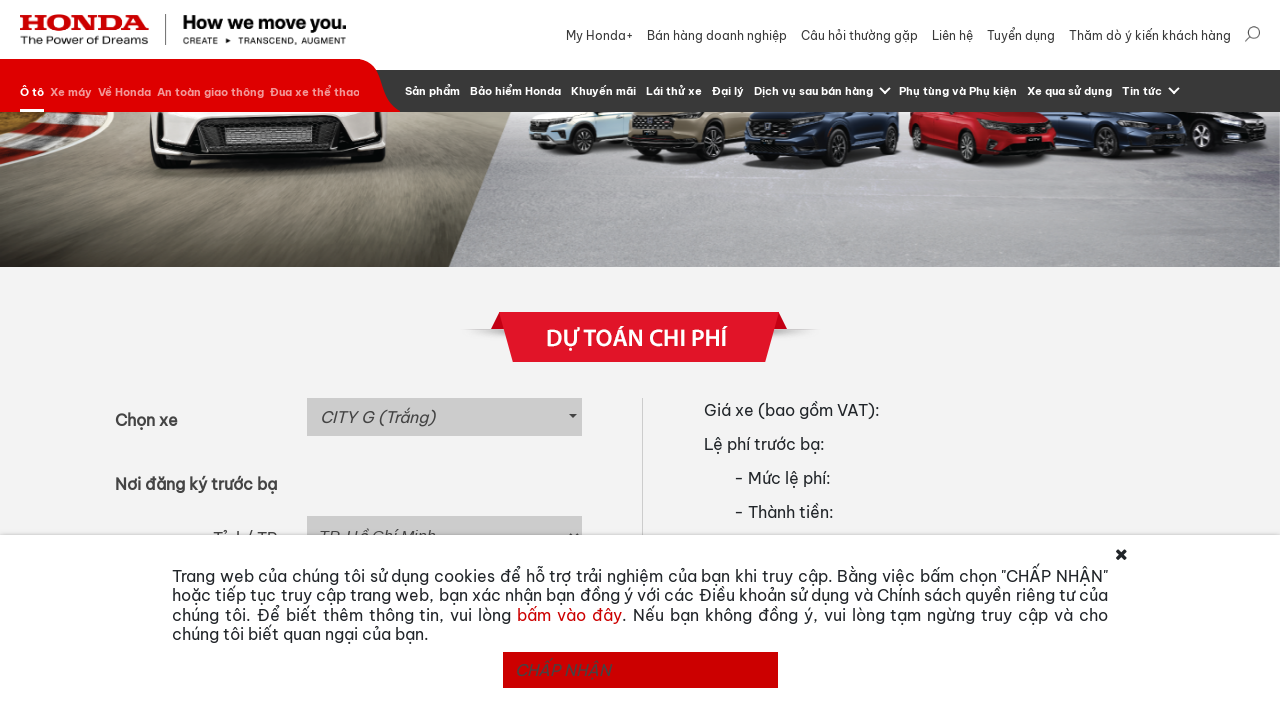